Tests jQuery UI drag and drop demo by dragging the draggable element to the droppable target

Starting URL: http://jqueryui.com/resources/demos/droppable/default.html

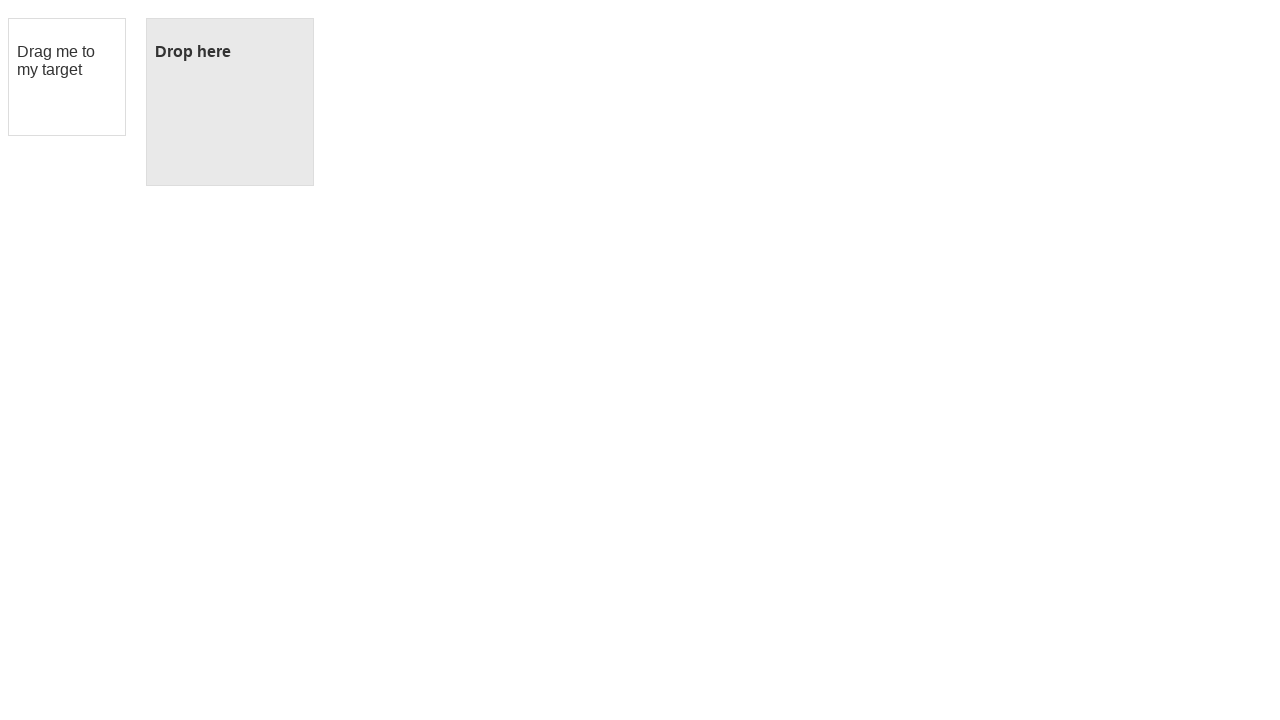

Navigated to jQuery UI drag and drop demo page
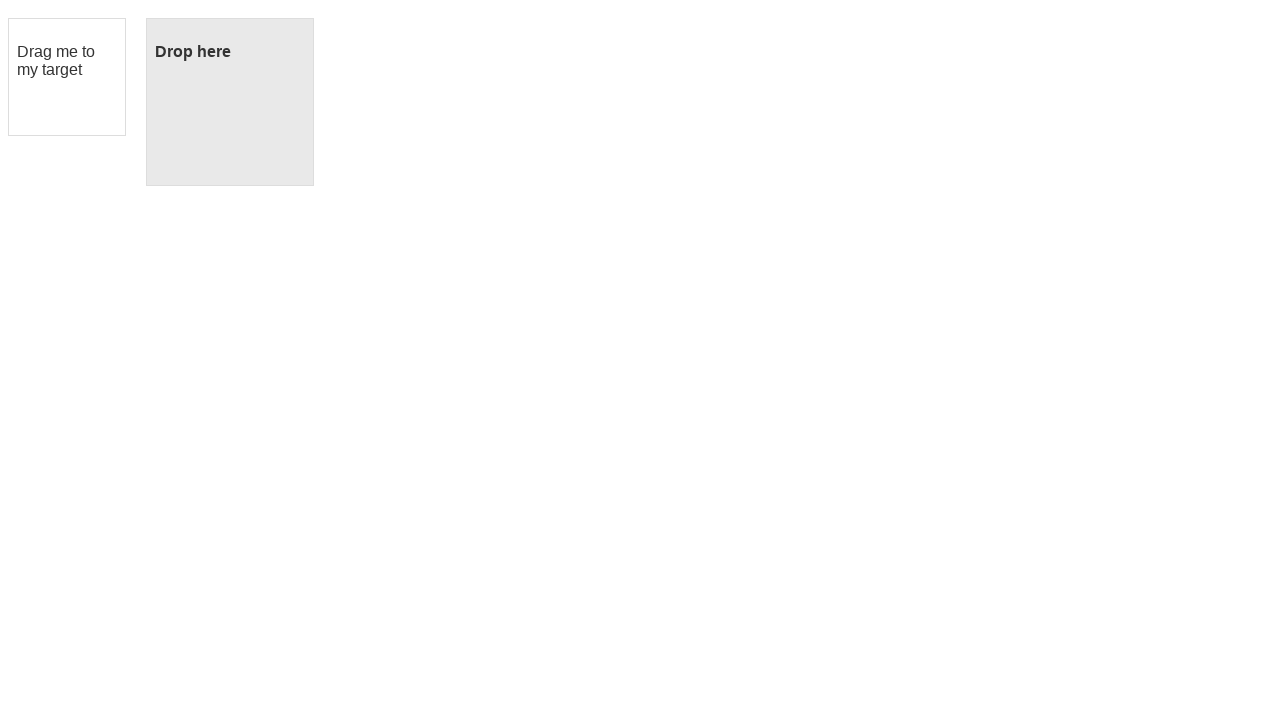

Located draggable element
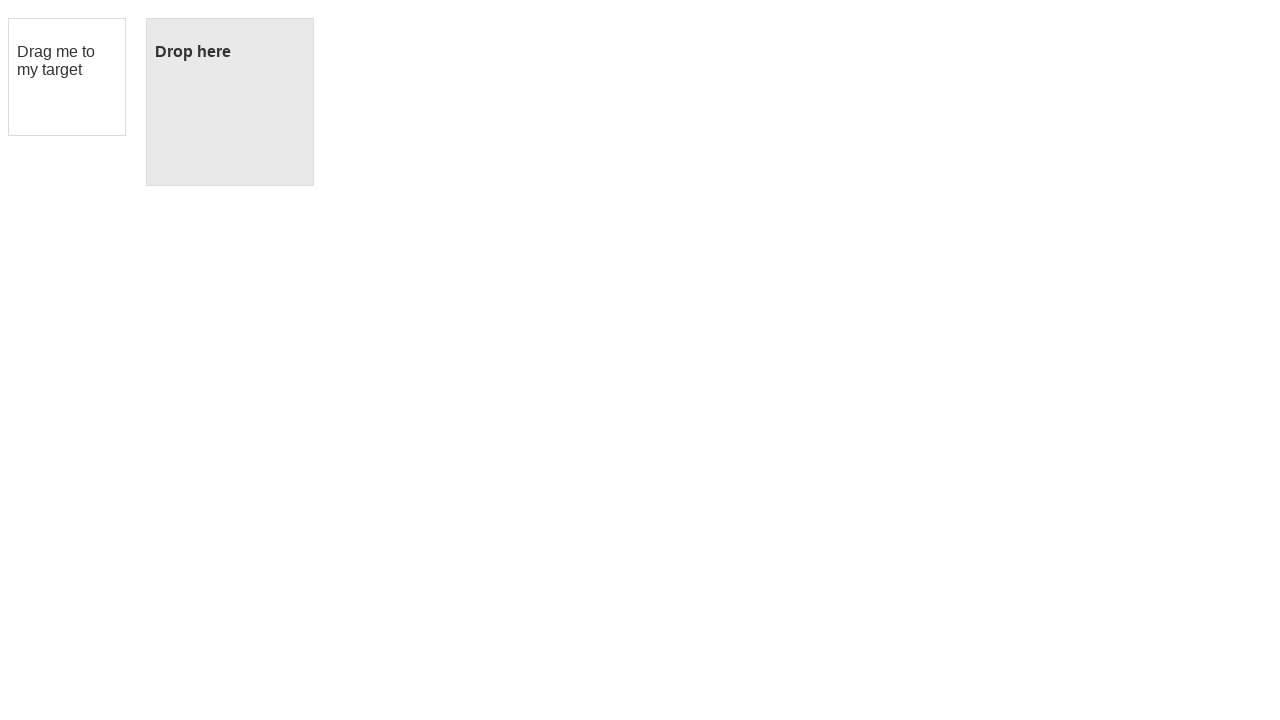

Located droppable target element
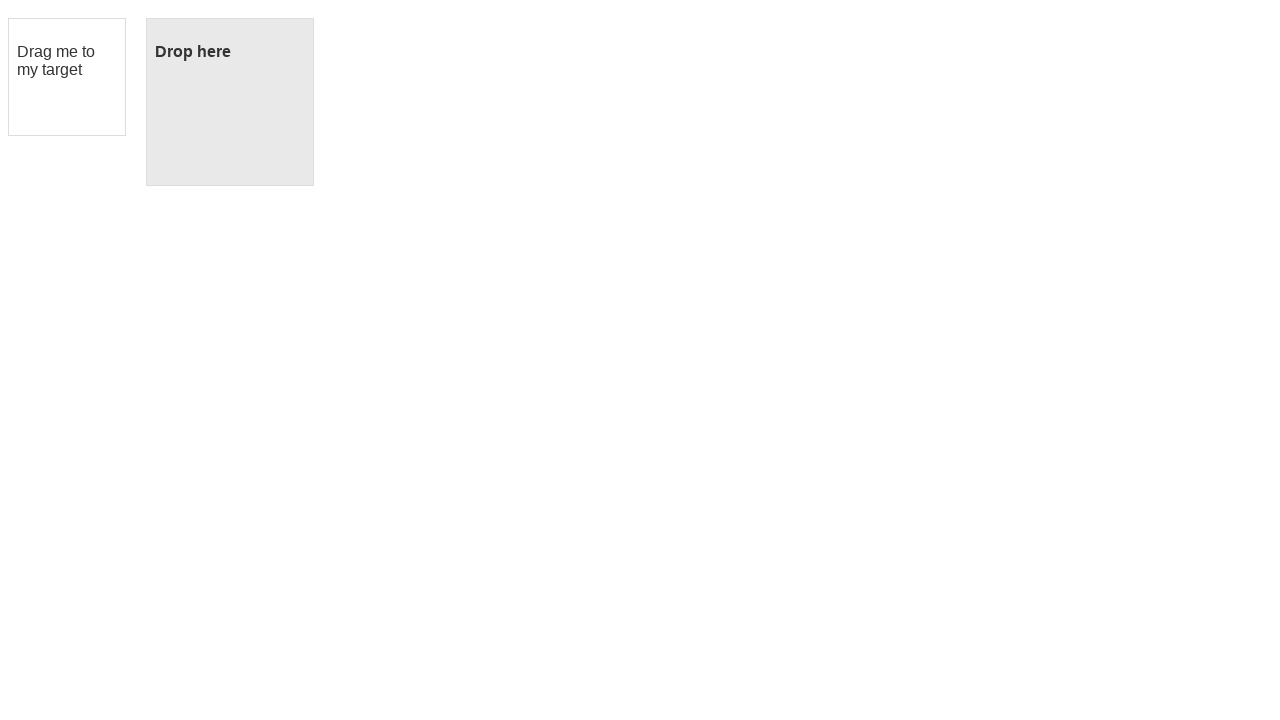

Dragged draggable element to droppable target at (230, 102)
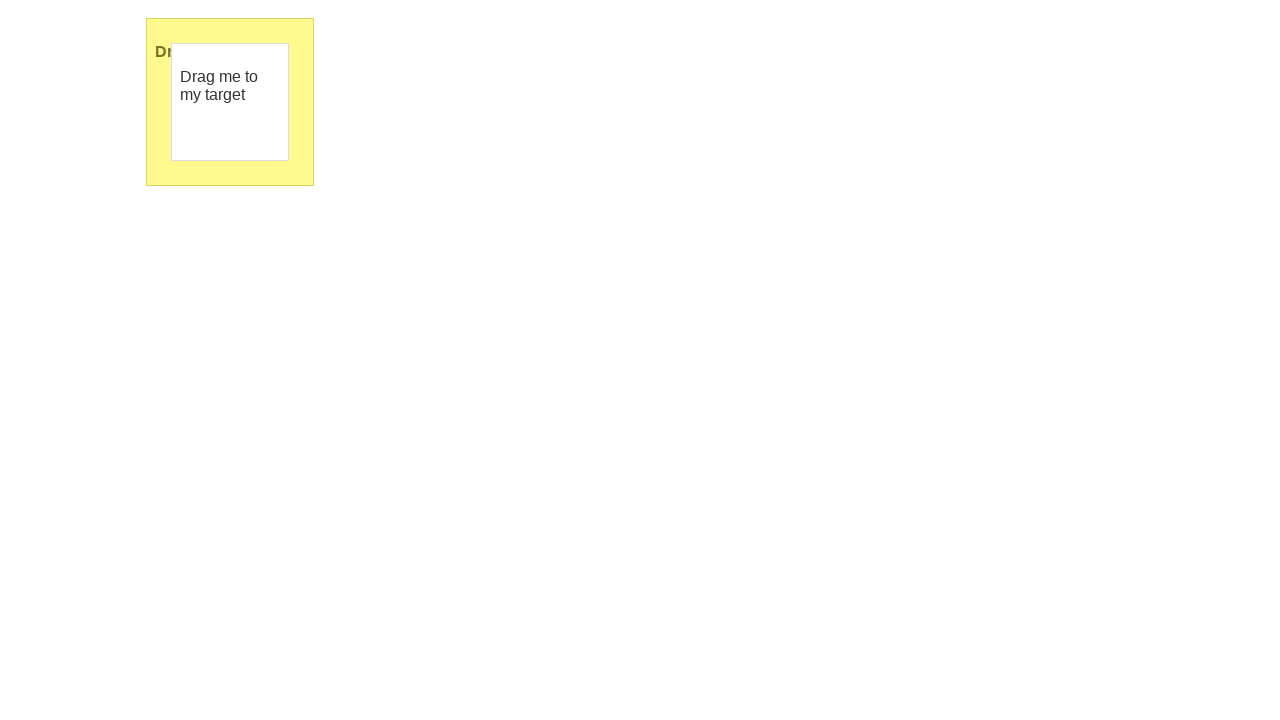

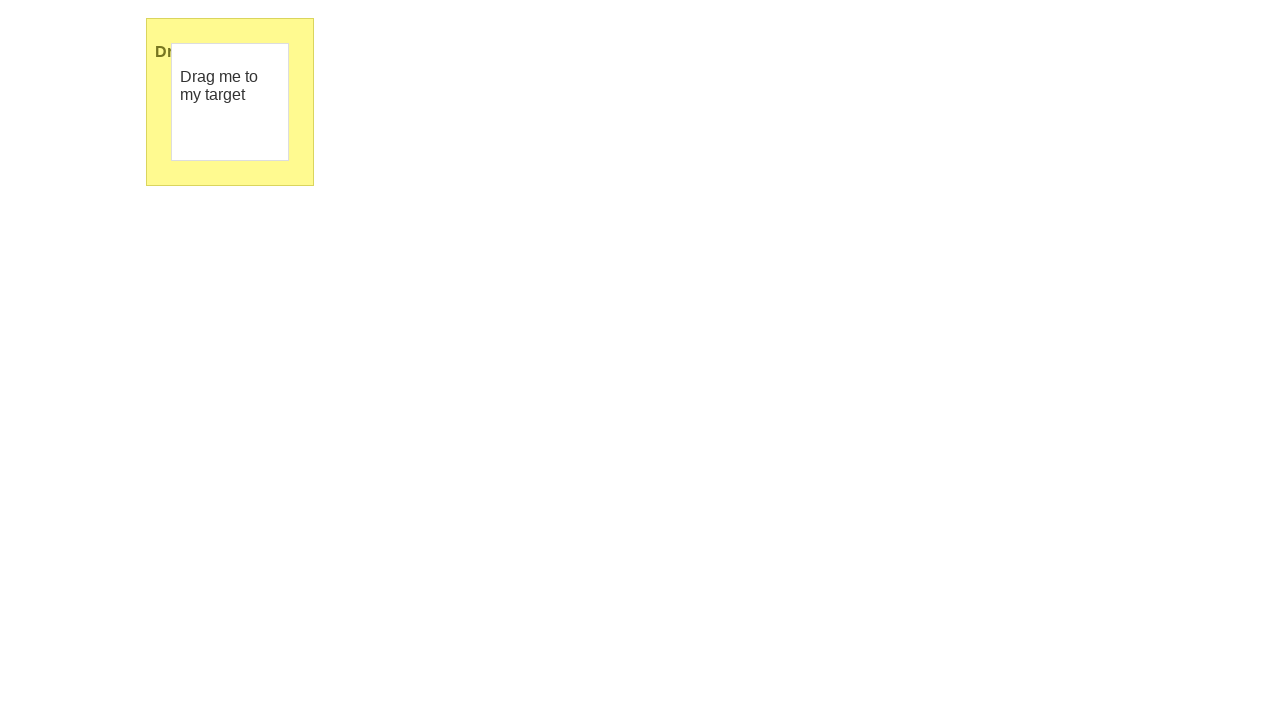